Tests right-click (context menu) functionality on a button and verifies the success message appears

Starting URL: https://demoqa.com/buttons

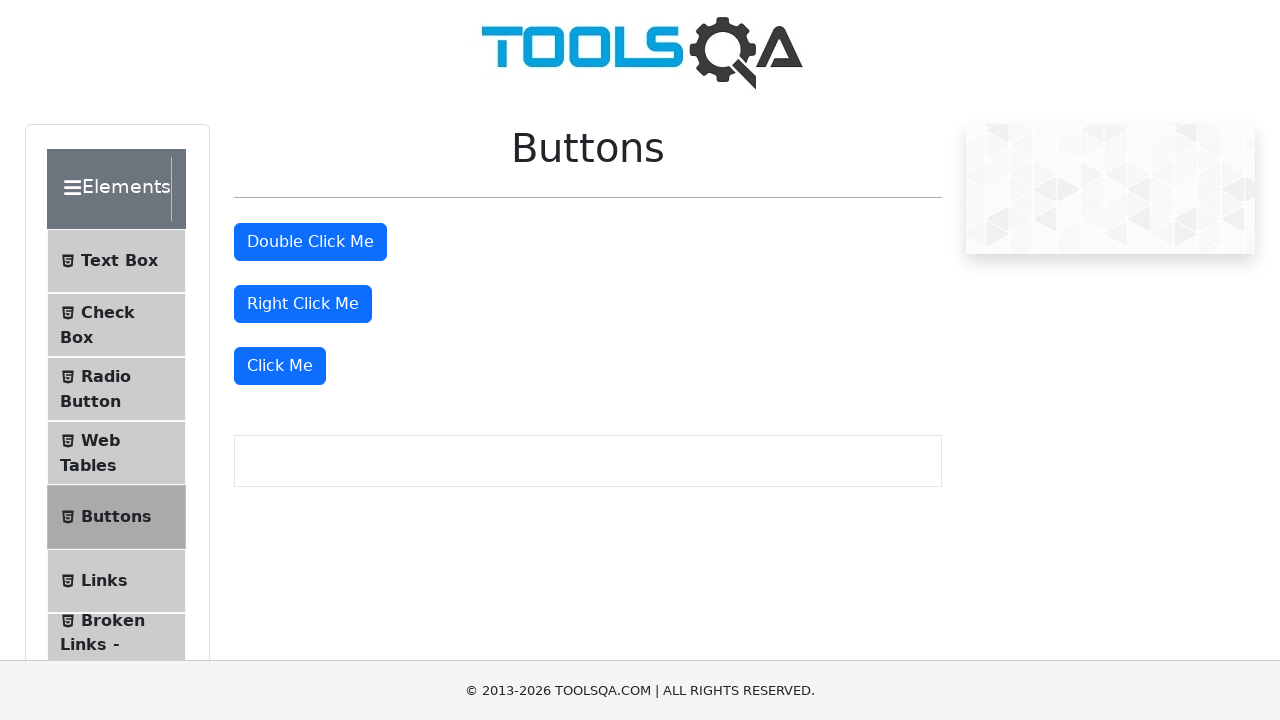

Right-clicked the right-click button at (303, 304) on #rightClickBtn
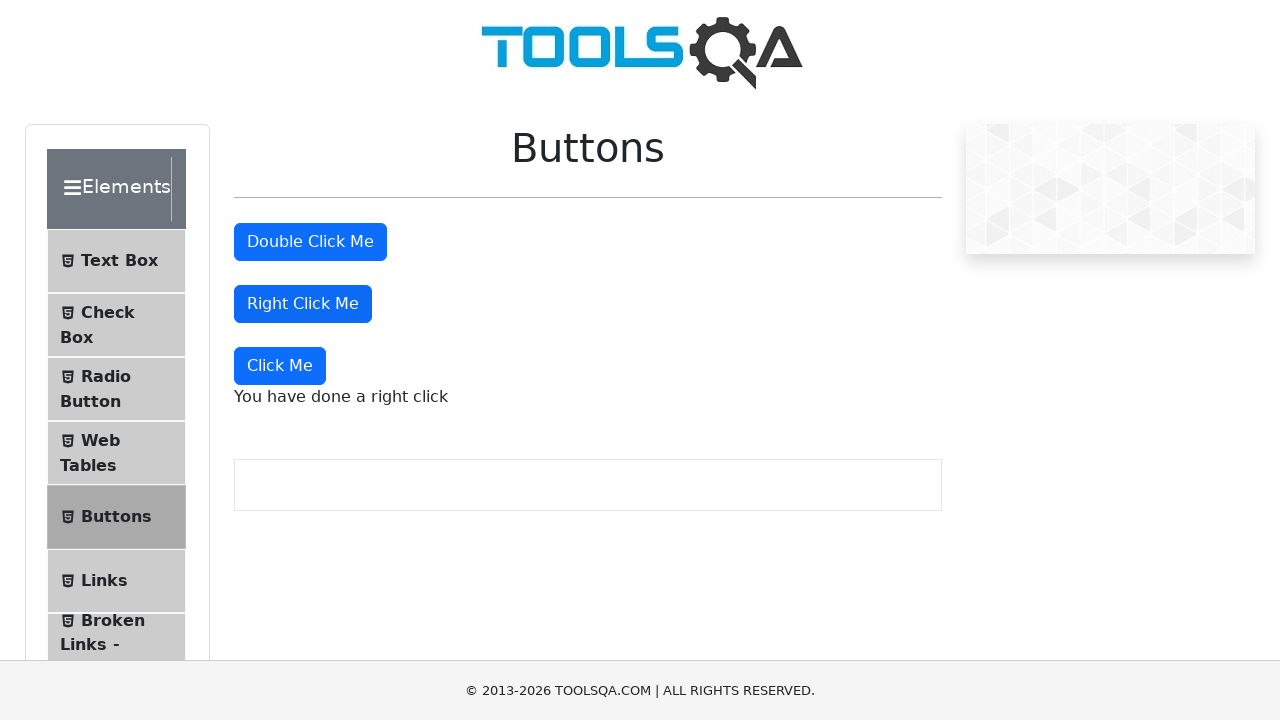

Right-click message element appeared
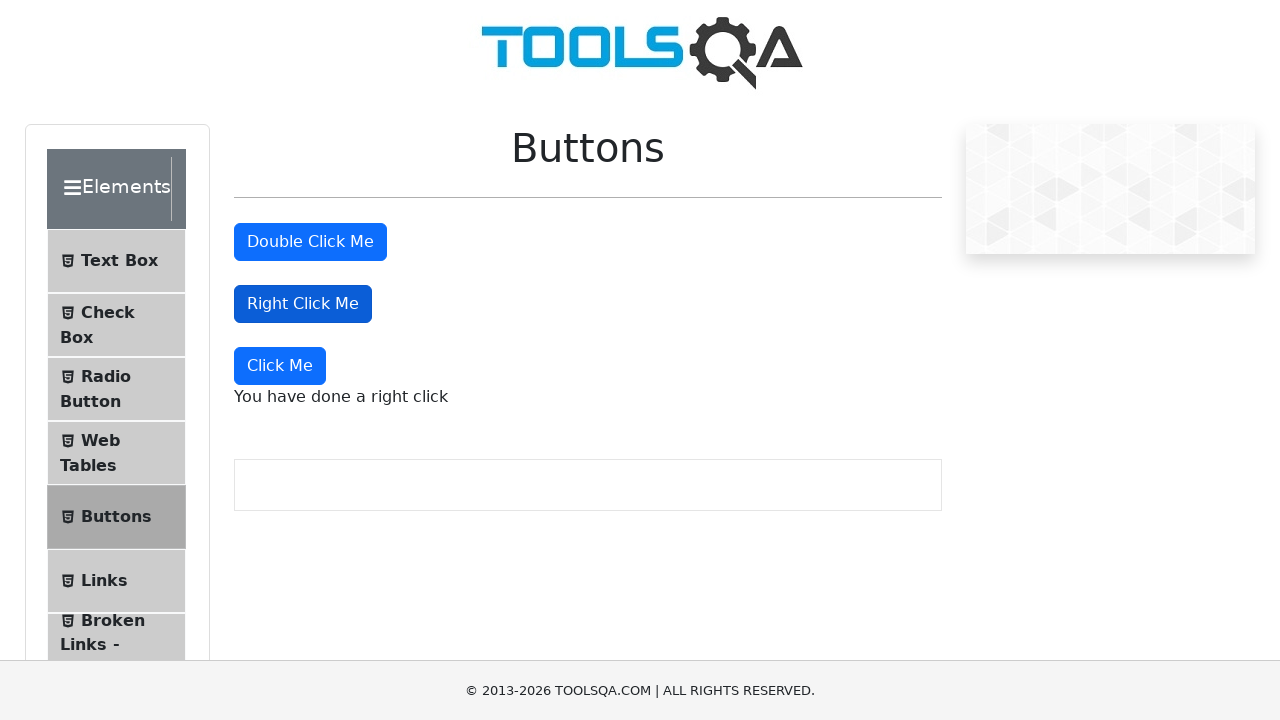

Retrieved right-click message text: 'You have done a right click'
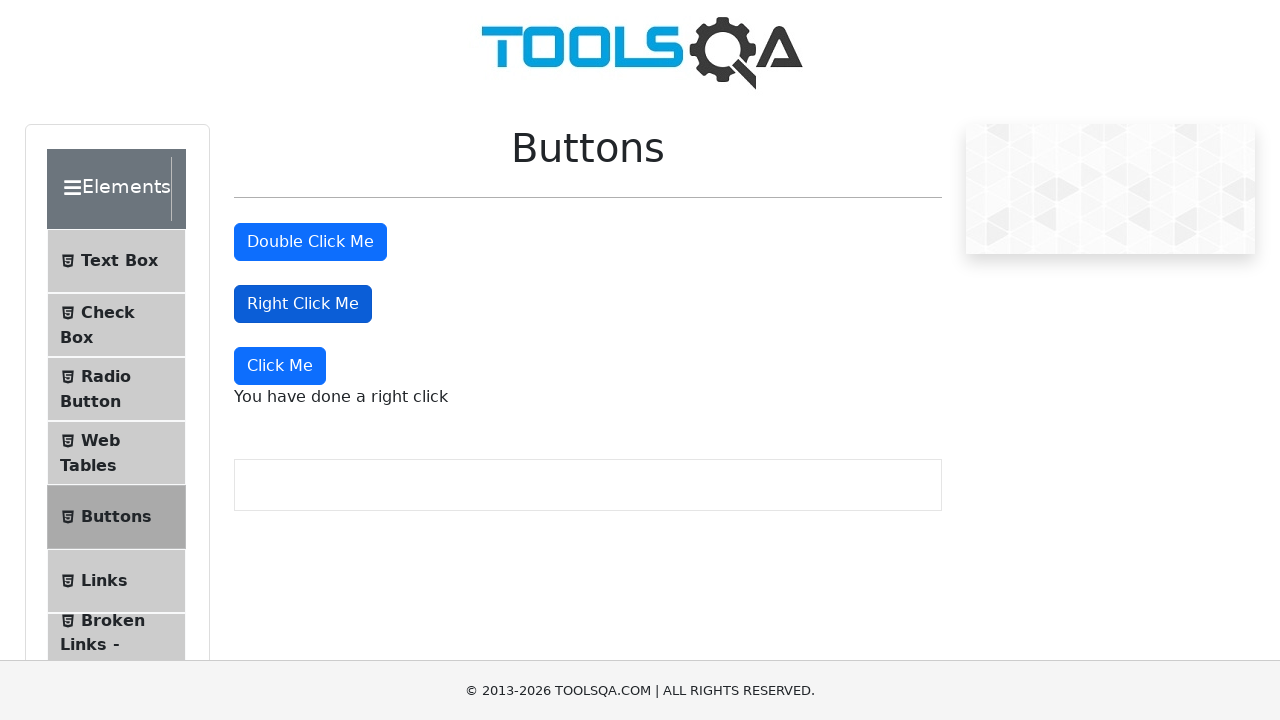

Verified success message 'You have done a right click' is displayed
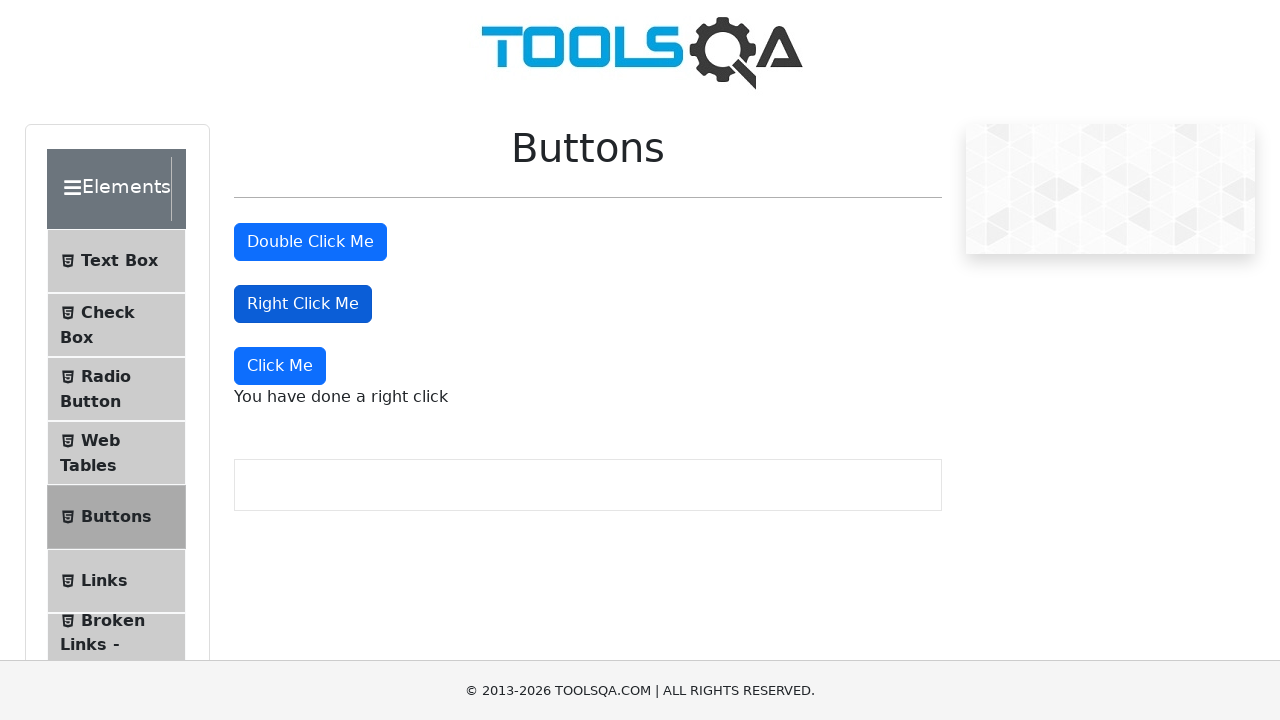

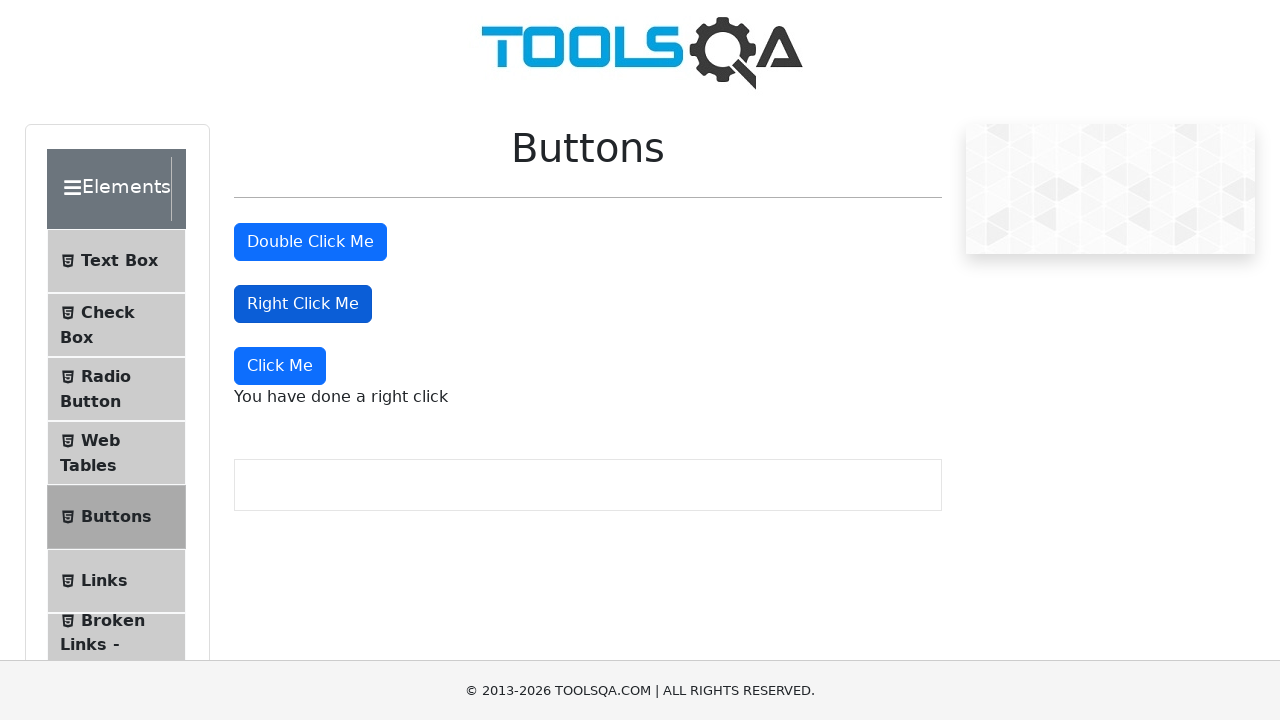